Tests an explicit wait scenario by waiting for a price element to display "$100", then clicking a book button, calculating a mathematical answer based on an input value, filling in the answer, and submitting the solution.

Starting URL: http://suninjuly.github.io/explicit_wait2.html

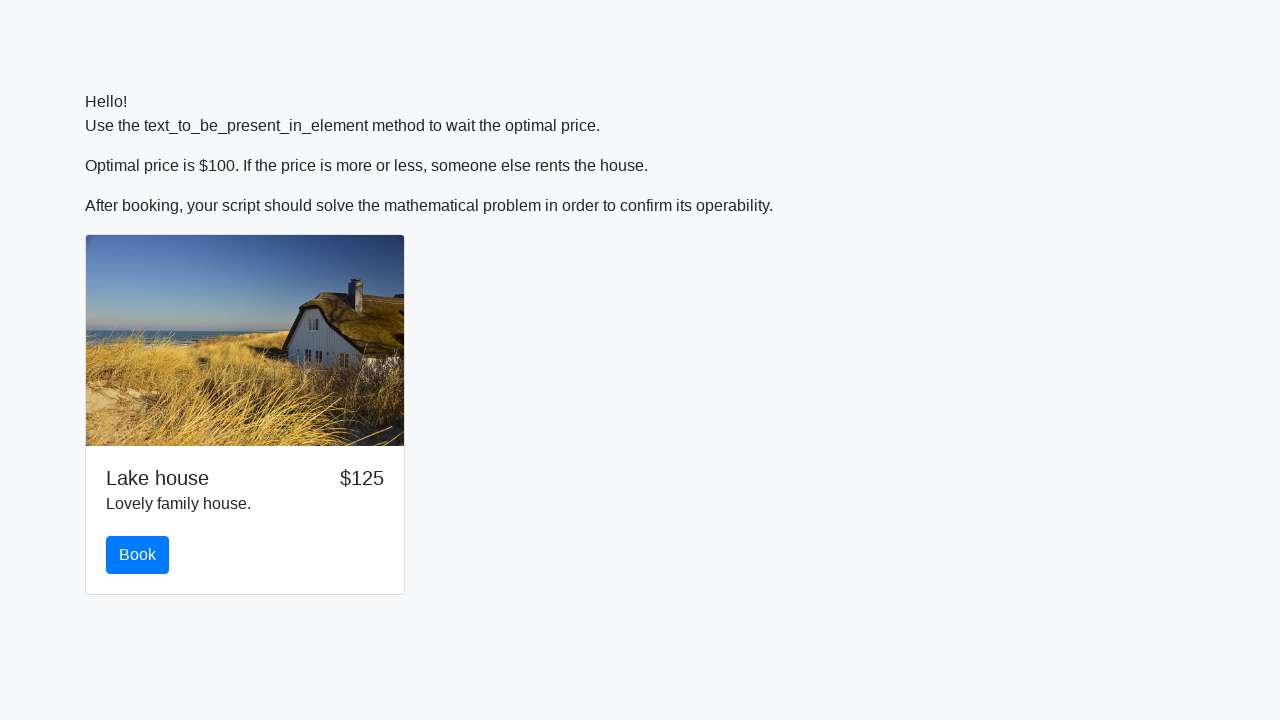

Waited for price element to display '$100'
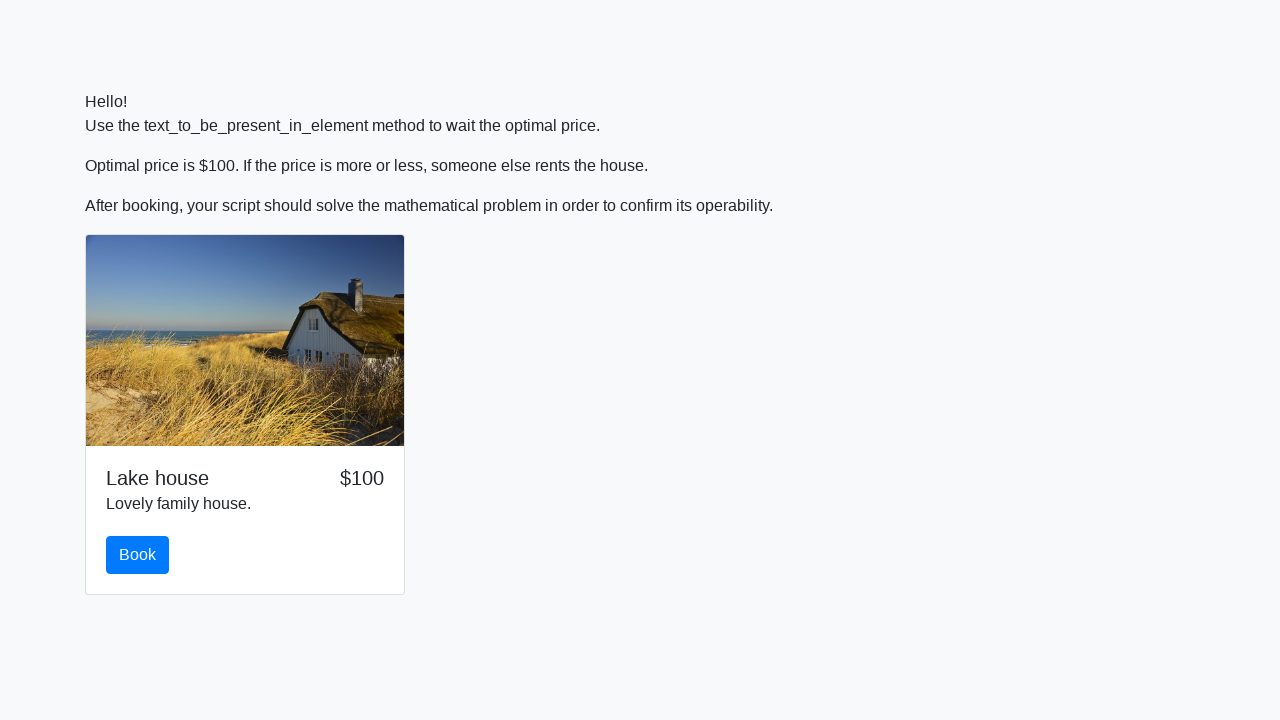

Clicked the book button at (138, 555) on #book
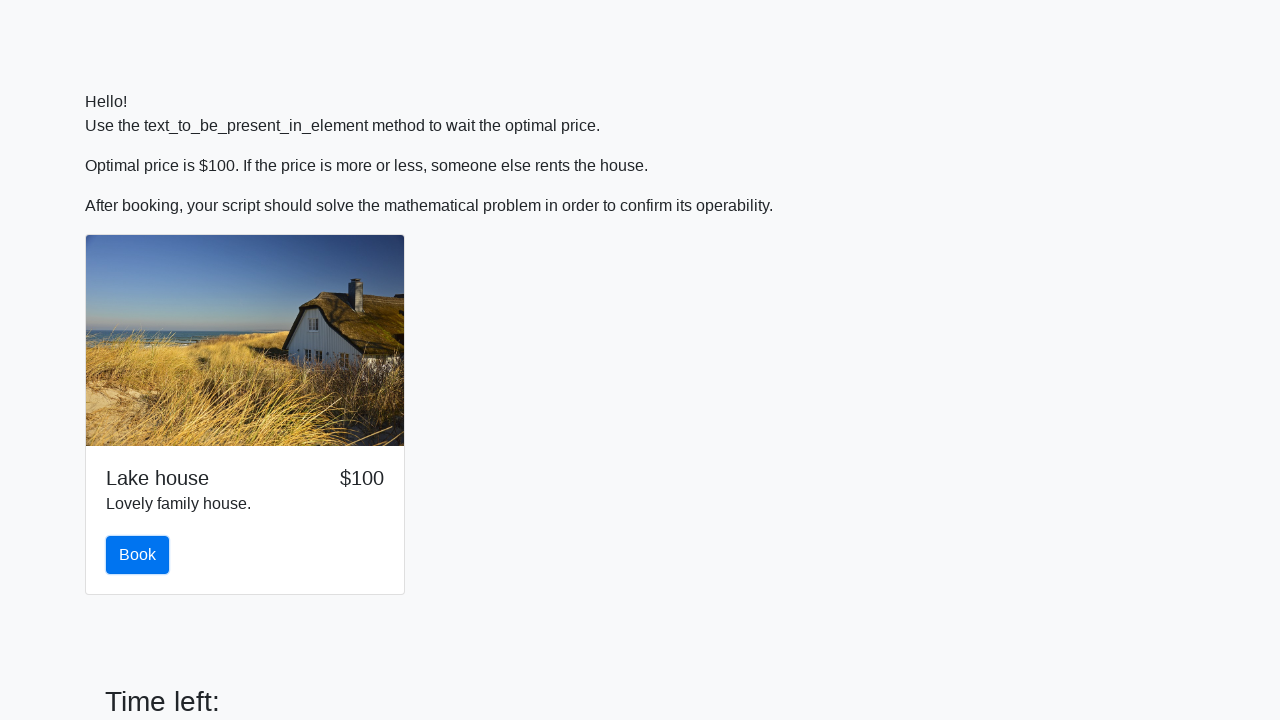

Retrieved input value from #input_value element
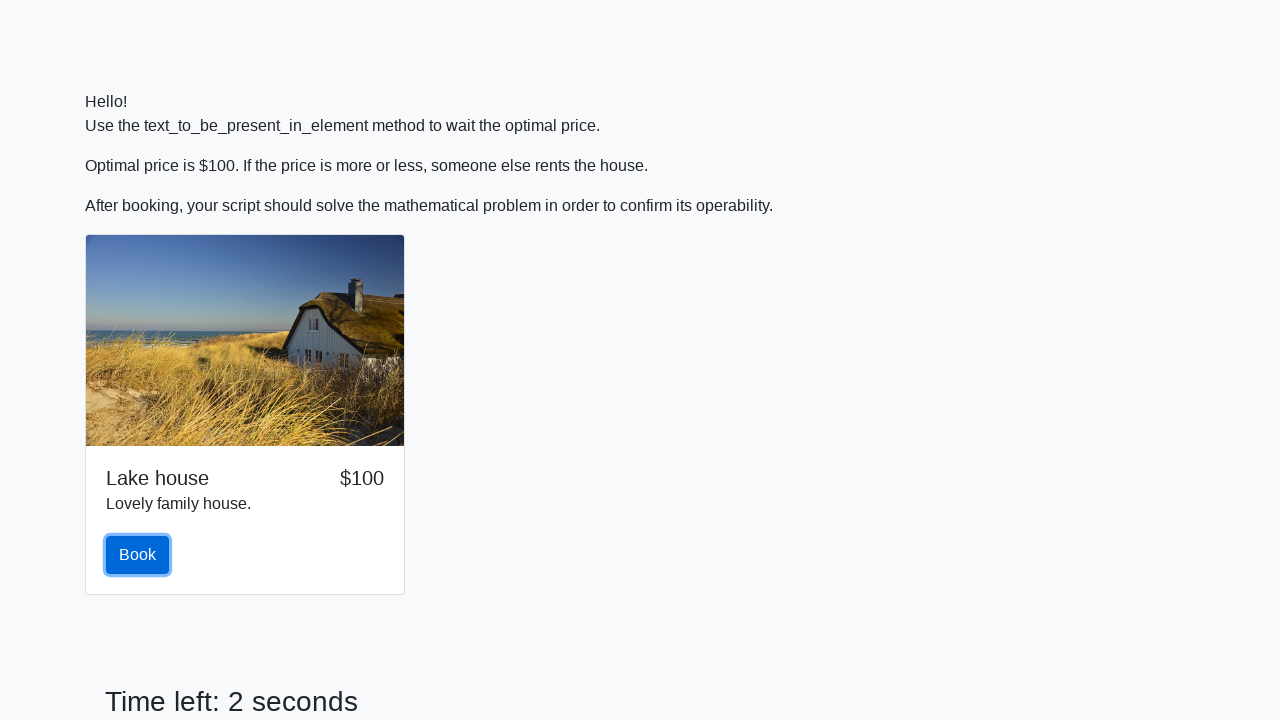

Parsed input value as integer: 314
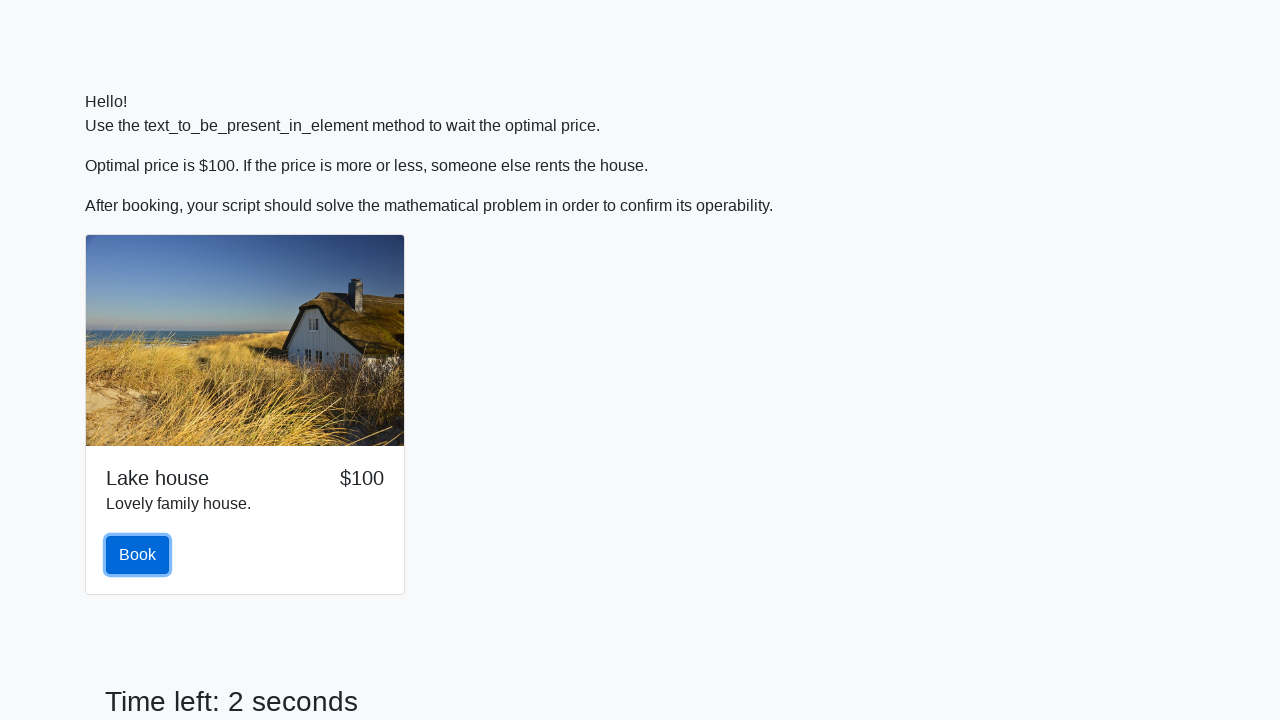

Calculated mathematical answer: log(abs(12 * sin(314))) = 0.6434919503087296
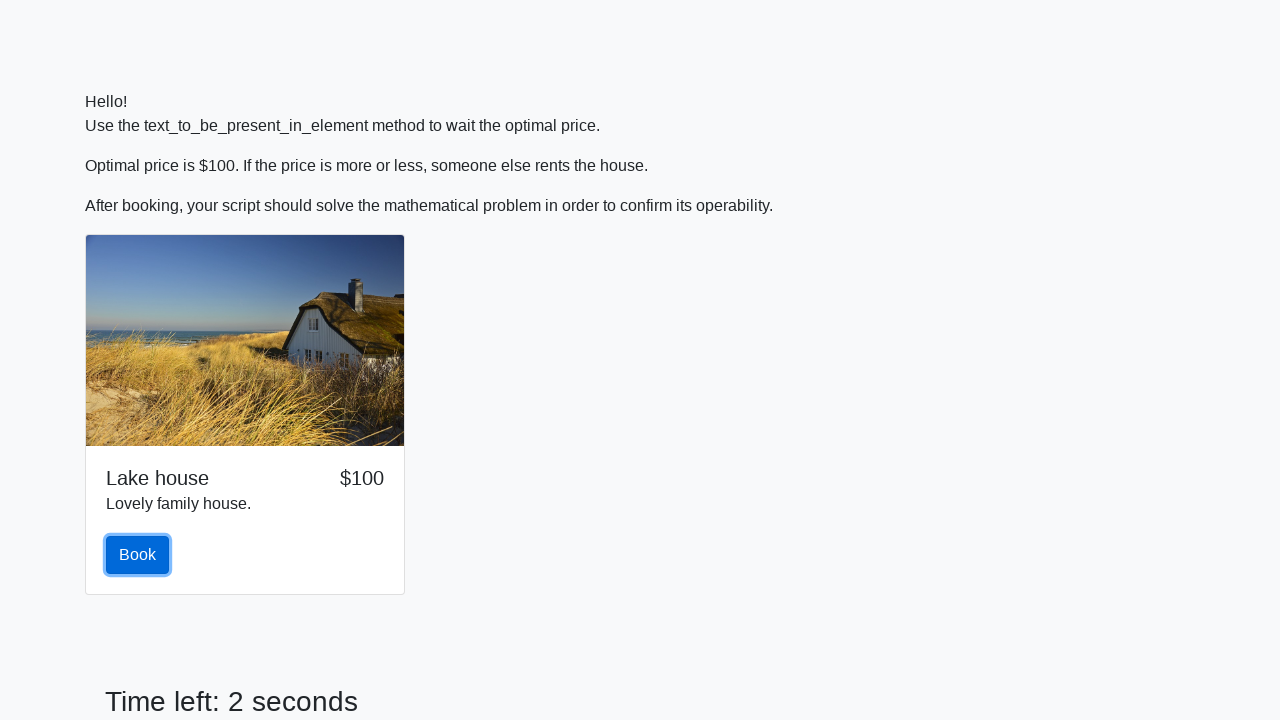

Filled answer field with calculated value on #answer
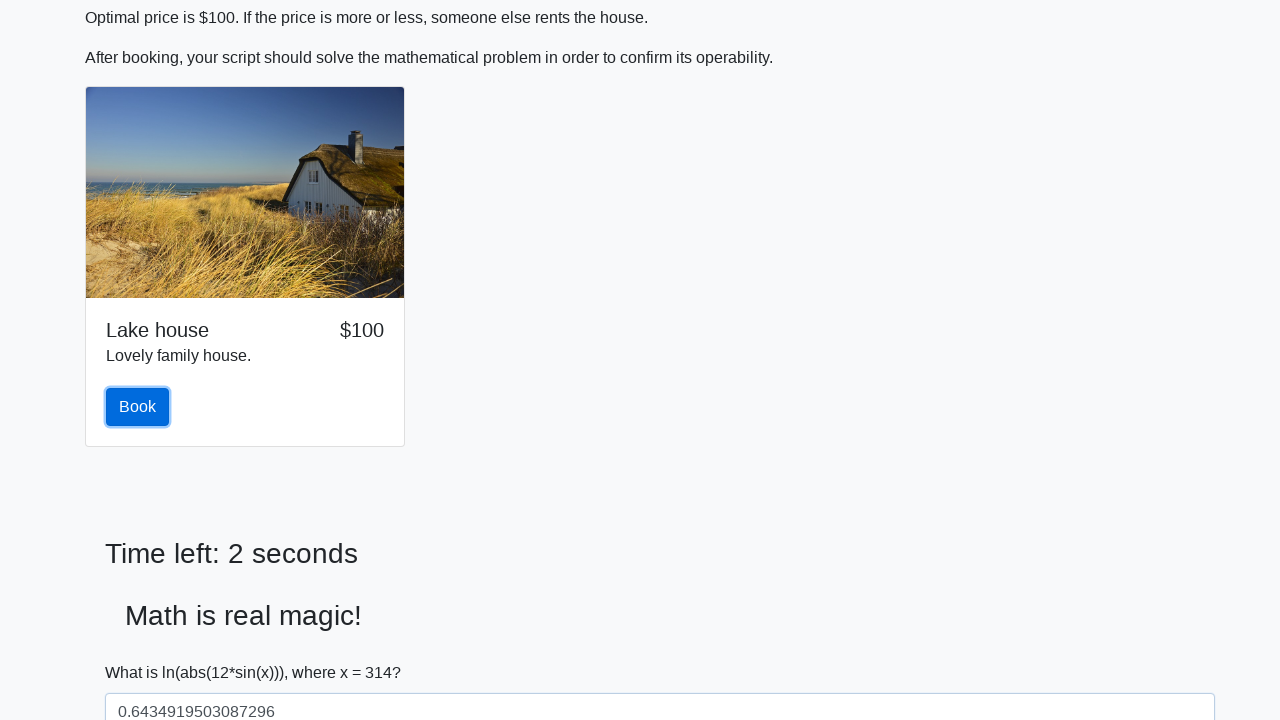

Clicked the solve button to submit solution at (143, 651) on #solve
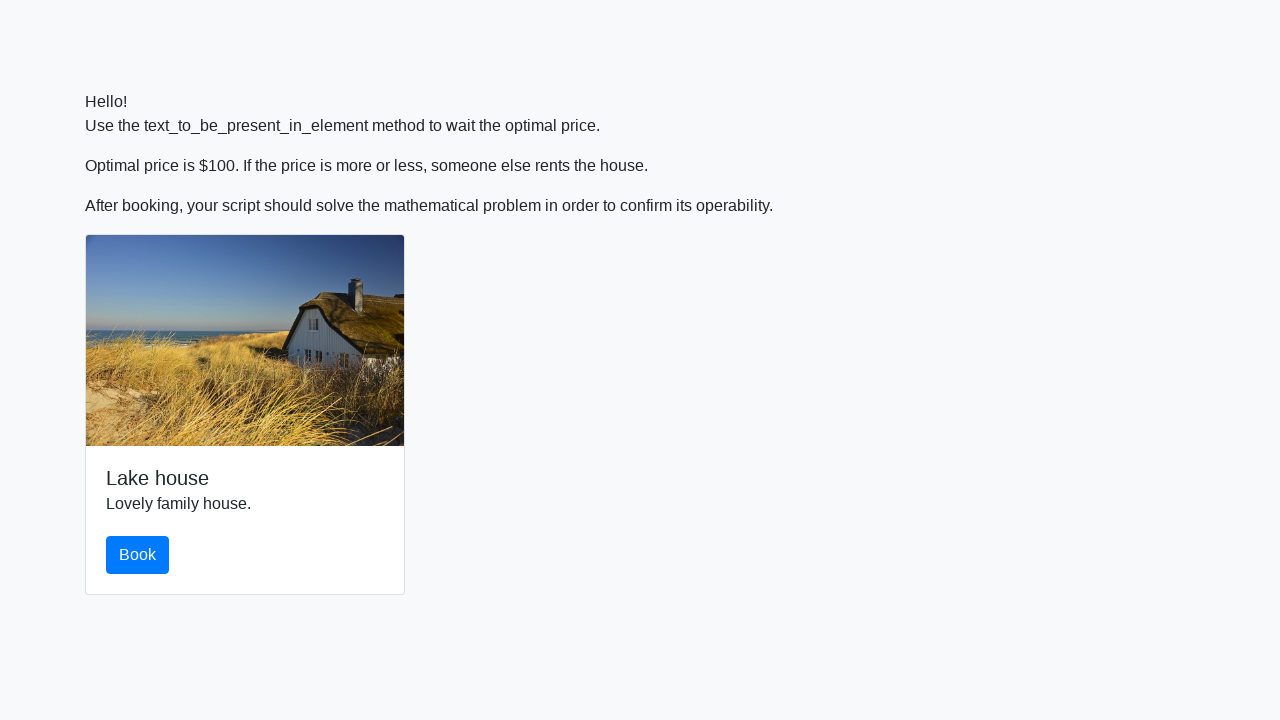

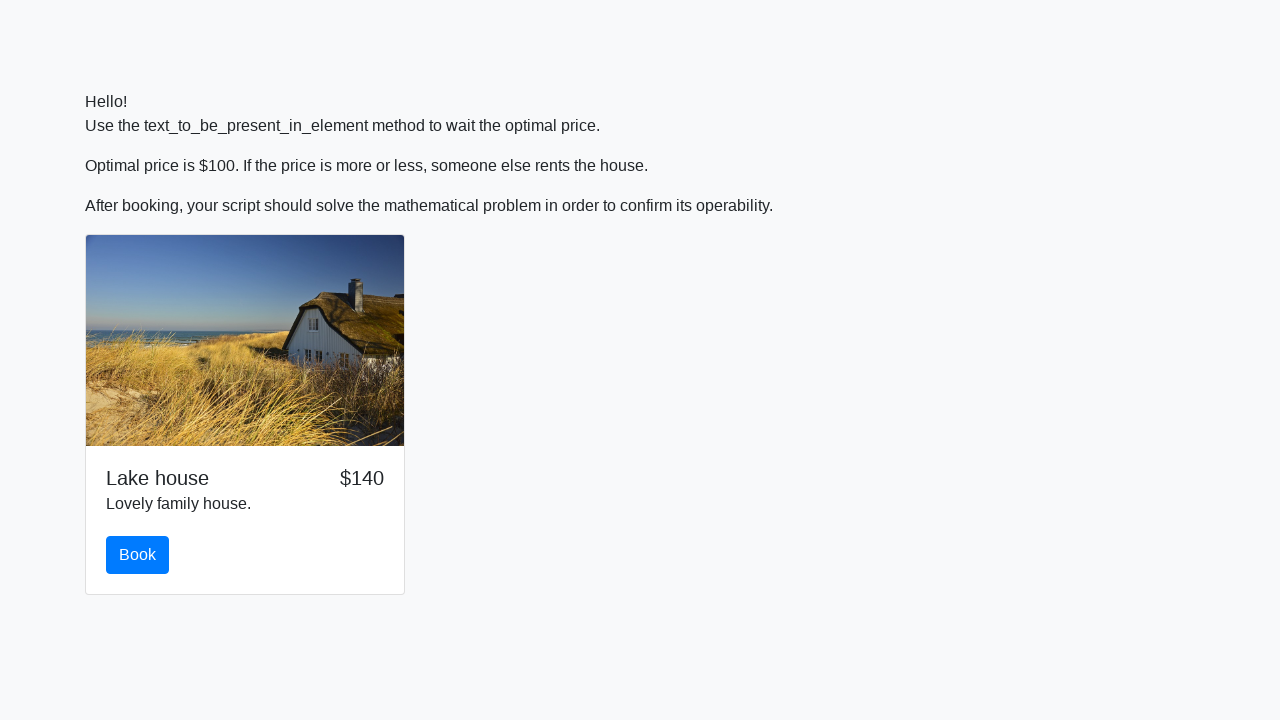